Tests a practice form by filling email, password, name fields, clicking a checkbox and radio button, submitting the form, and verifying a success message appears

Starting URL: https://rahulshettyacademy.com/angularpractice/

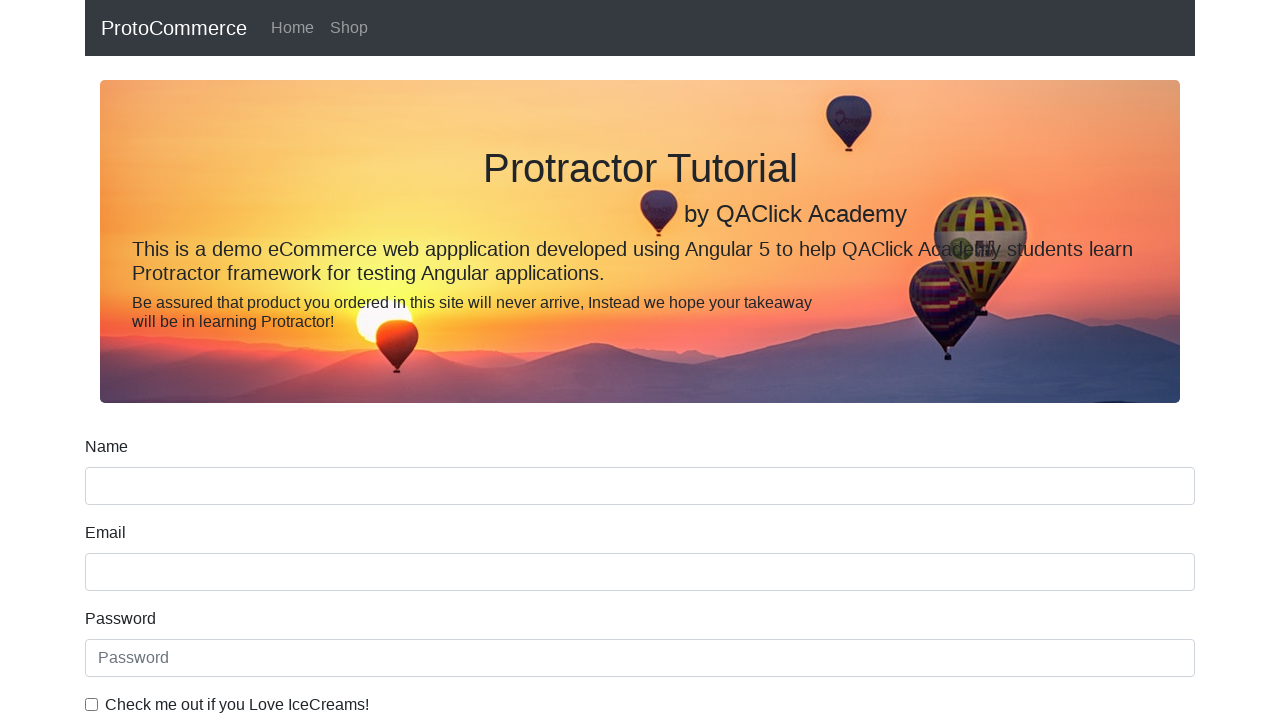

Filled email field with 'jjjayden@gmail.com' on input[name='email']
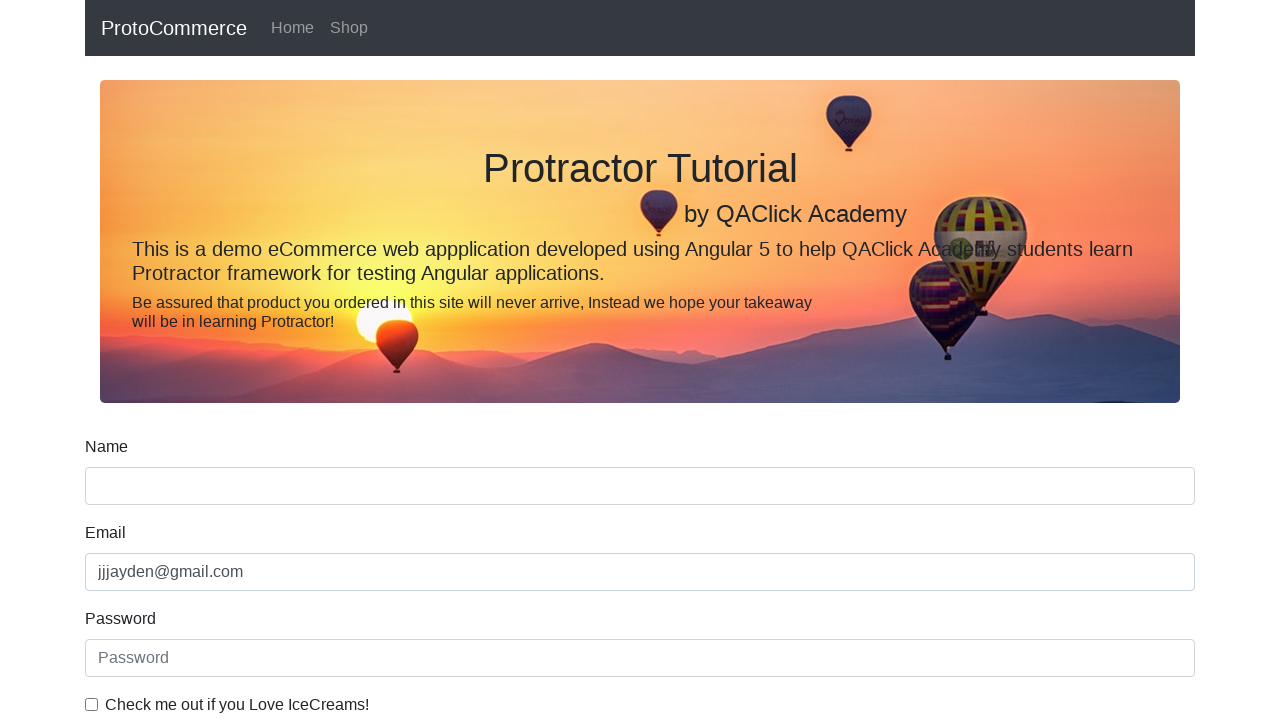

Filled password field with '123456' on #exampleInputPassword1
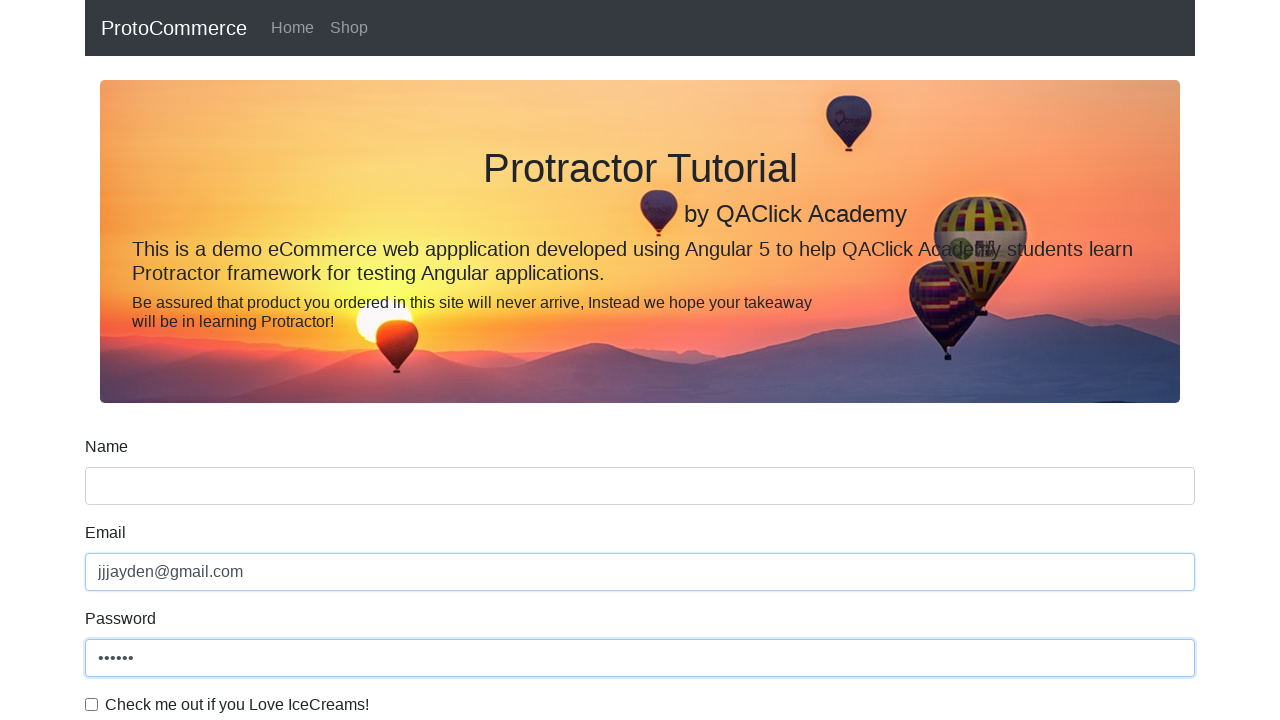

Clicked checkbox to enable terms acceptance at (92, 704) on #exampleCheck1
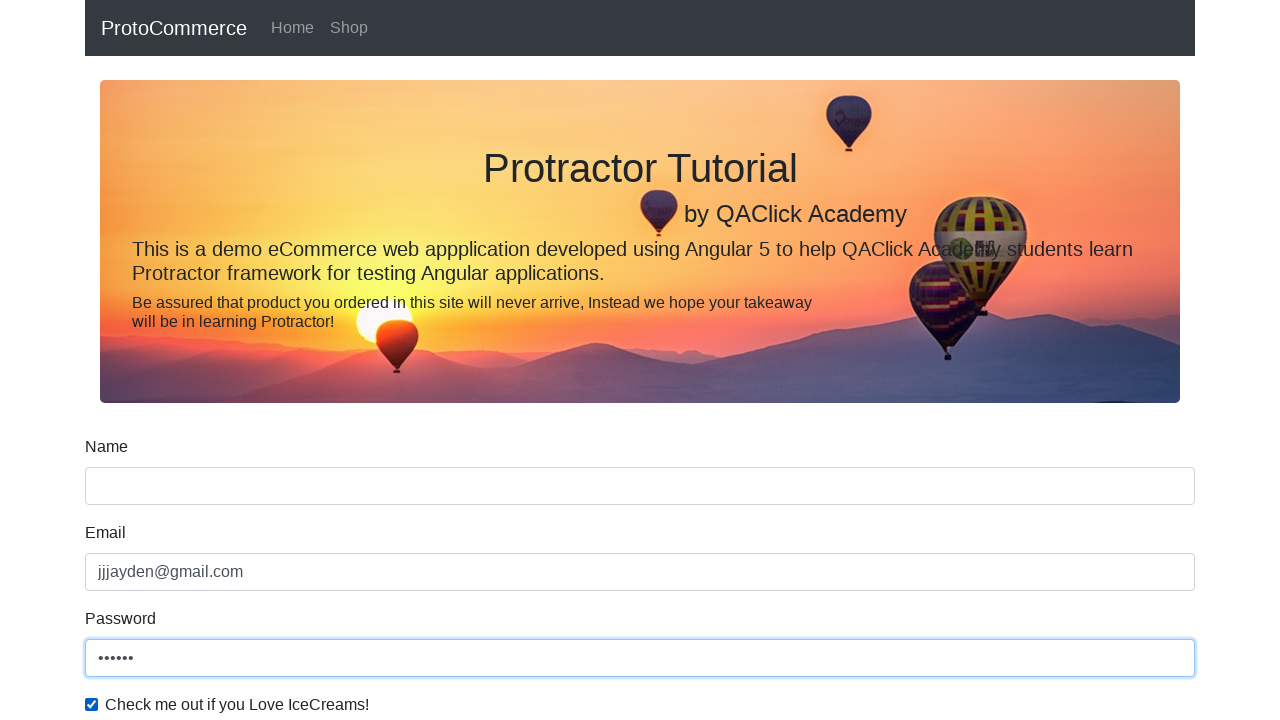

Filled name field with '12423231242' on input[name='name']
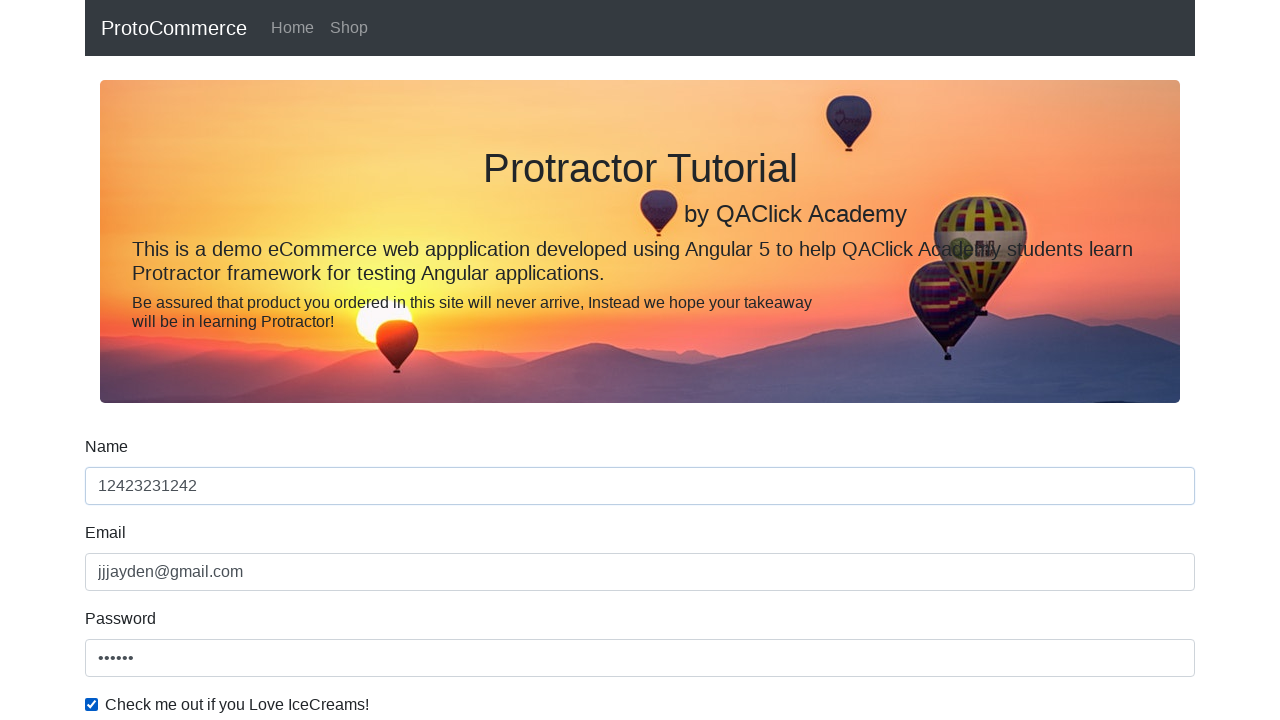

Clicked radio button for selection at (238, 360) on #inlineRadio1
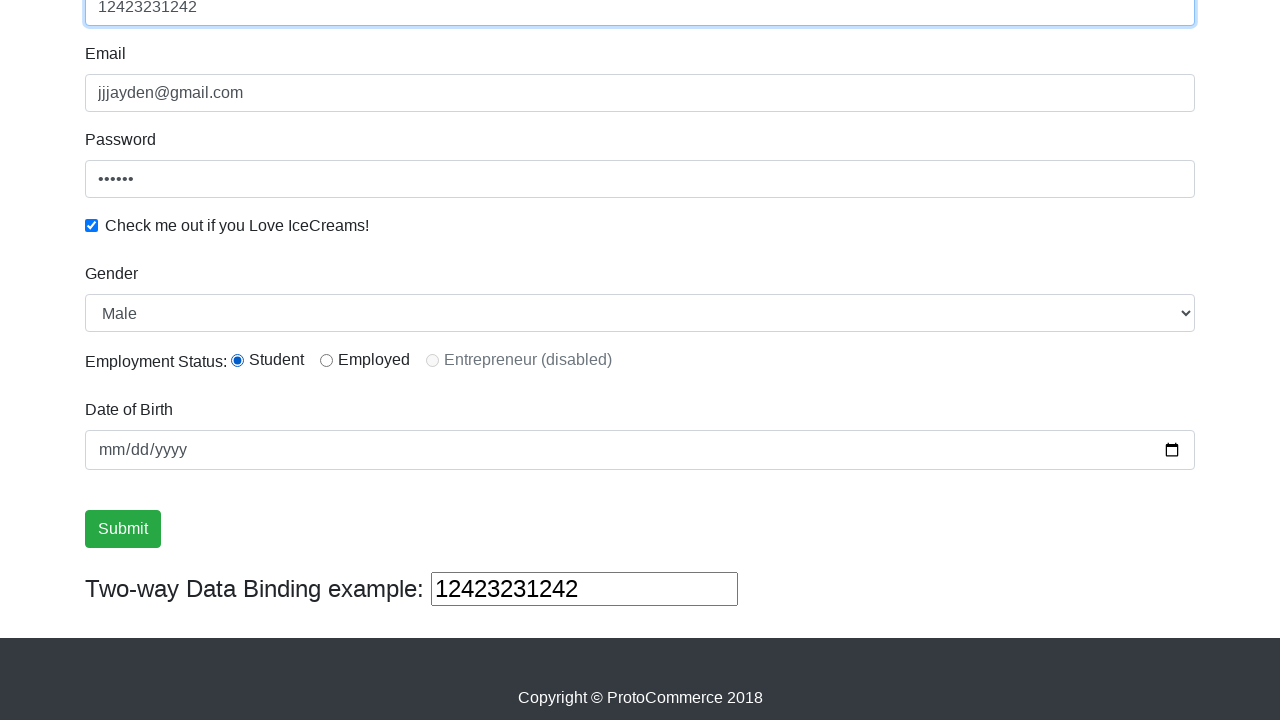

Clicked submit button to submit the form at (123, 529) on input[type='submit']
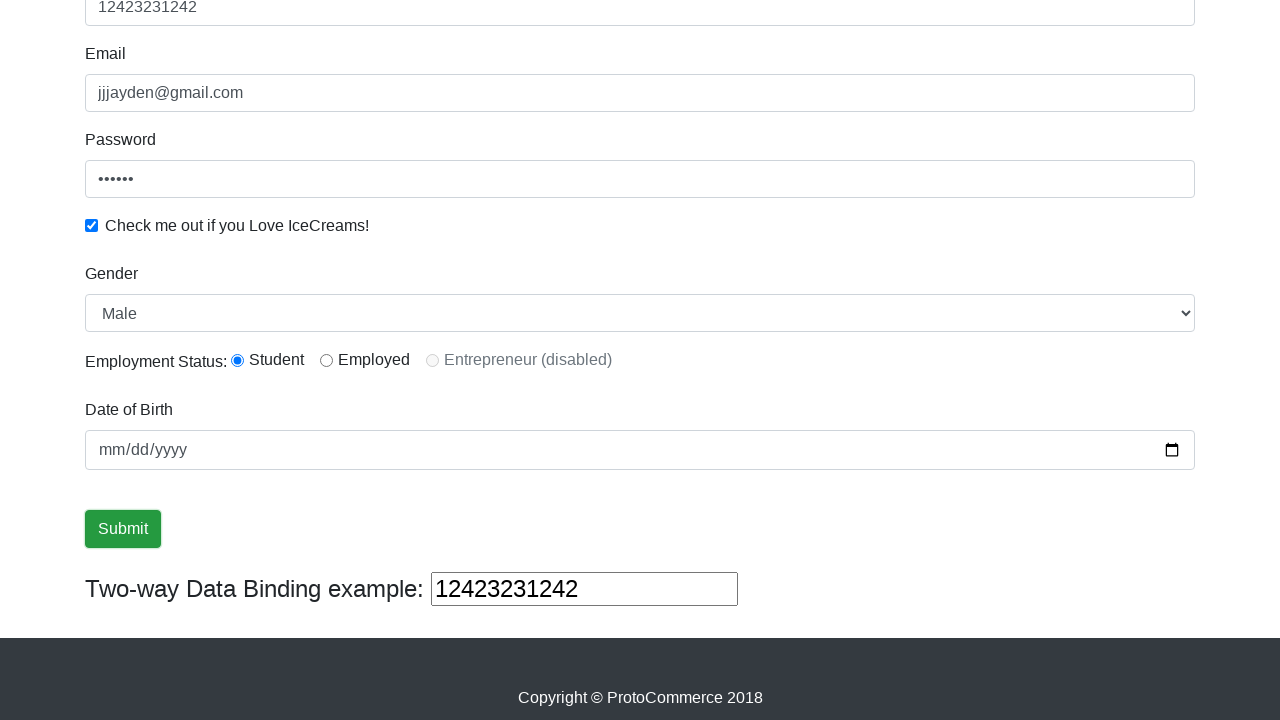

Success message appeared after form submission
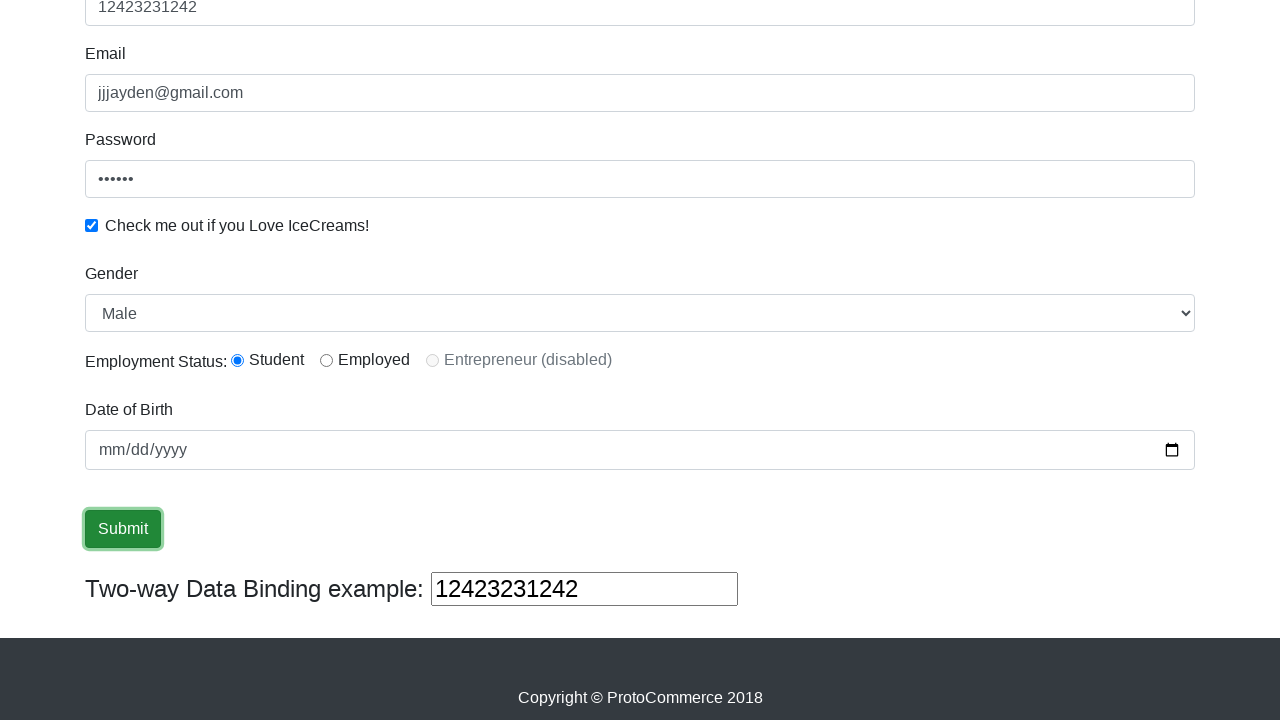

Retrieved success message text content
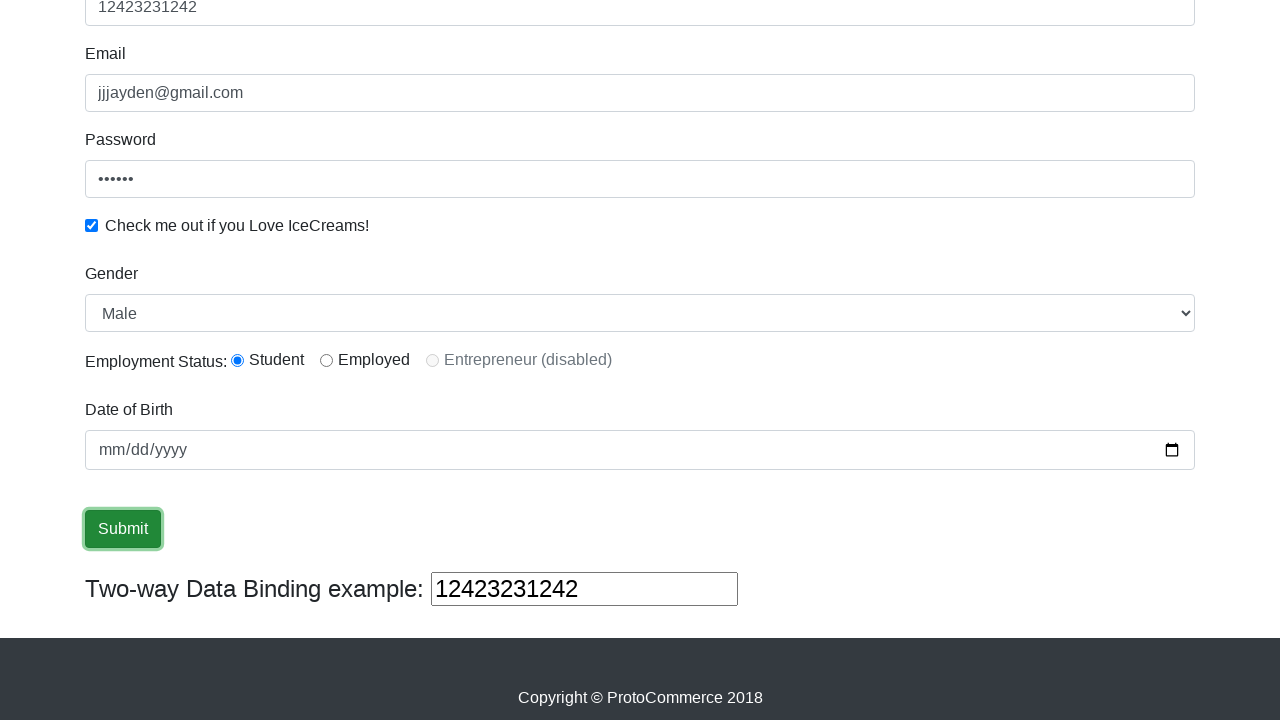

Verified 'Success' text is present in message
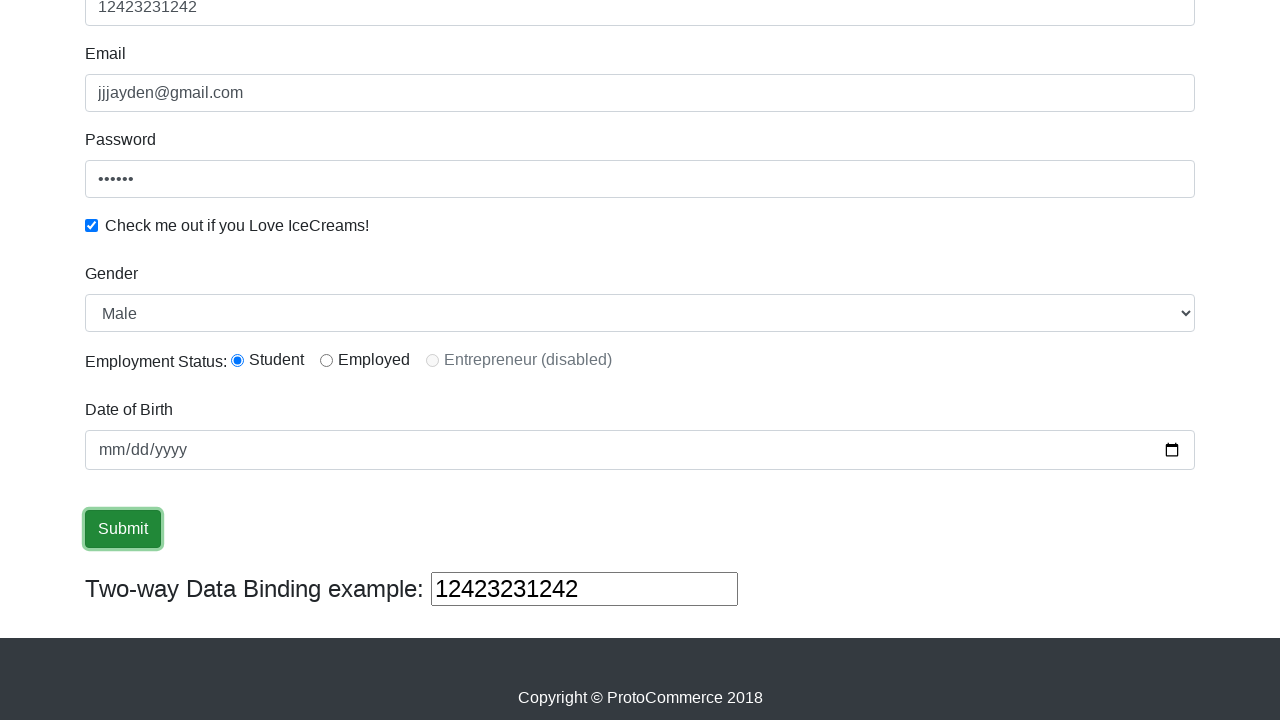

Filled third text input field with 'wfwfax' on (//input[@type='text'])[3]
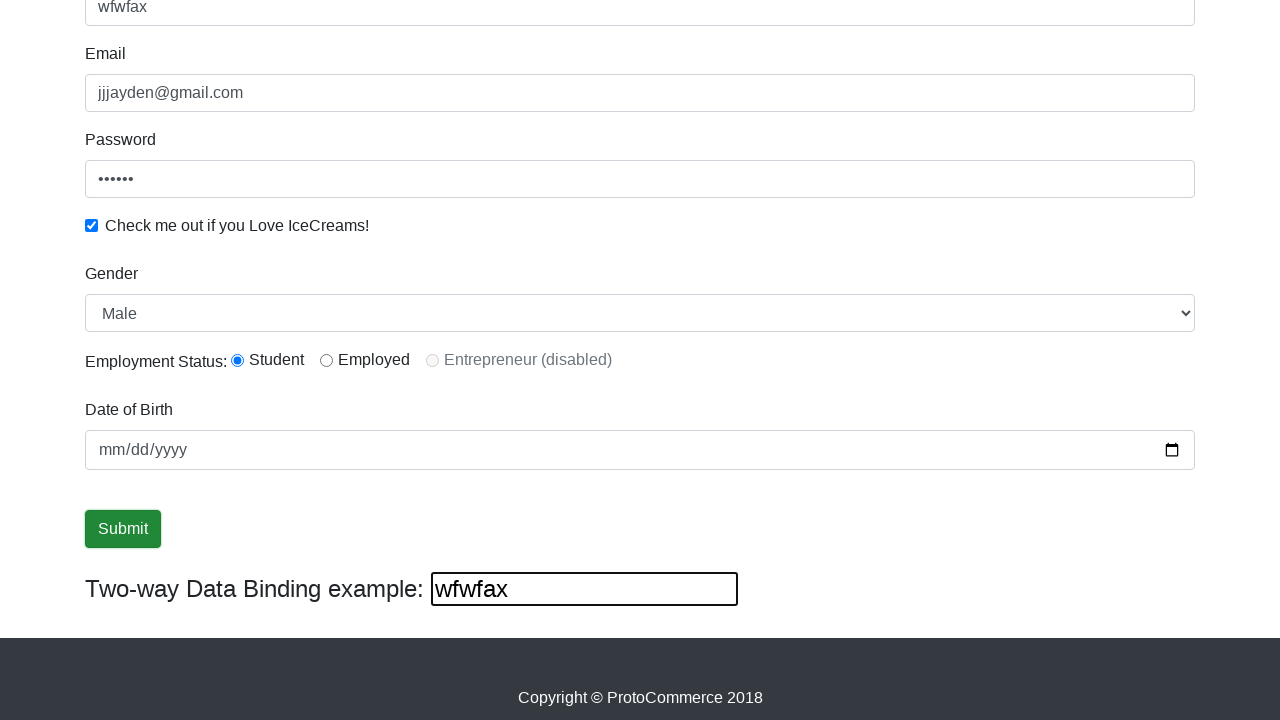

Cleared third text input field on (//input[@type='text'])[3]
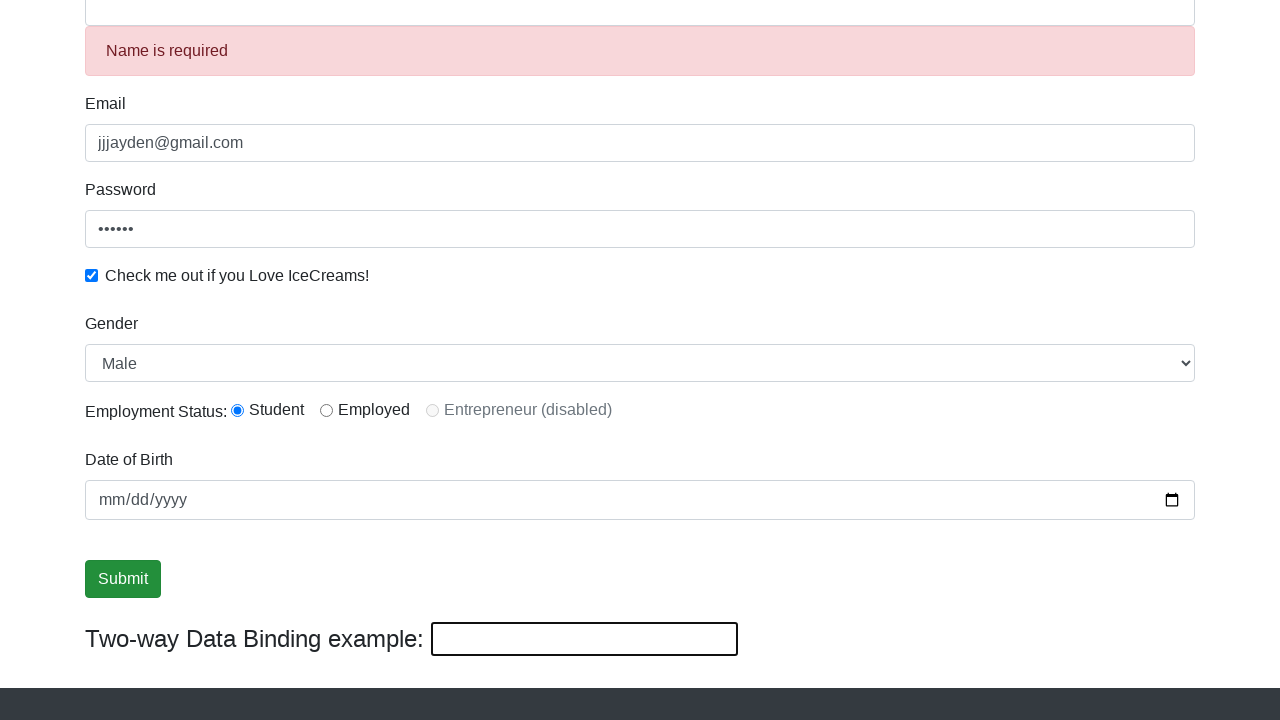

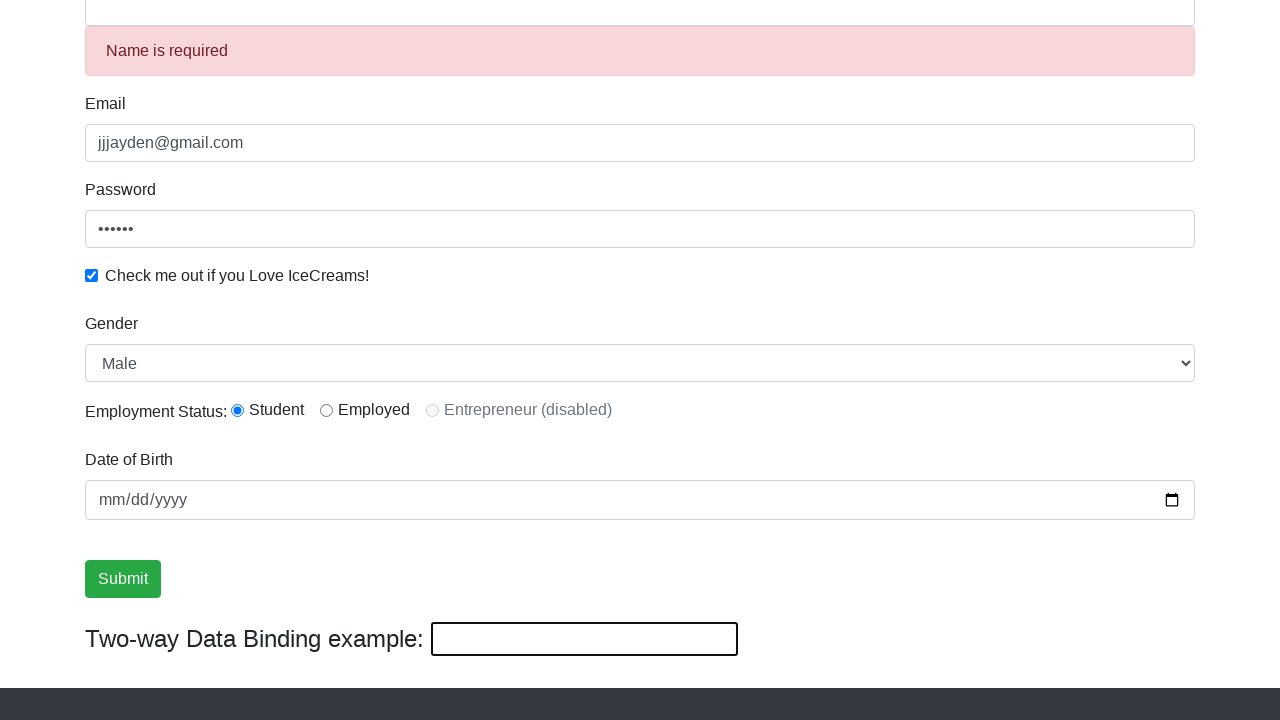